Navigates to a contact form and interacts with a dropdown menu to select a course option

Starting URL: https://www.rameshsoft.com

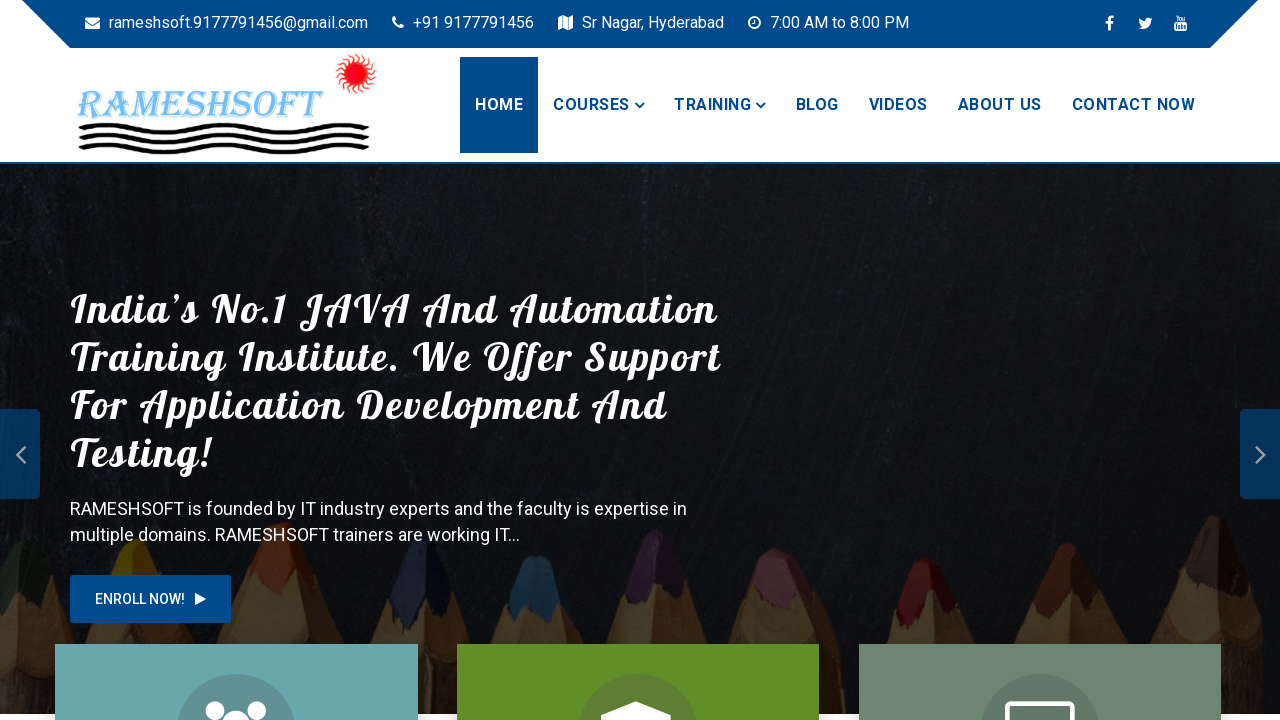

Clicked on 'Contact Now' link to navigate to contact form at (1133, 105) on xpath=//a[text()='Contact Now']
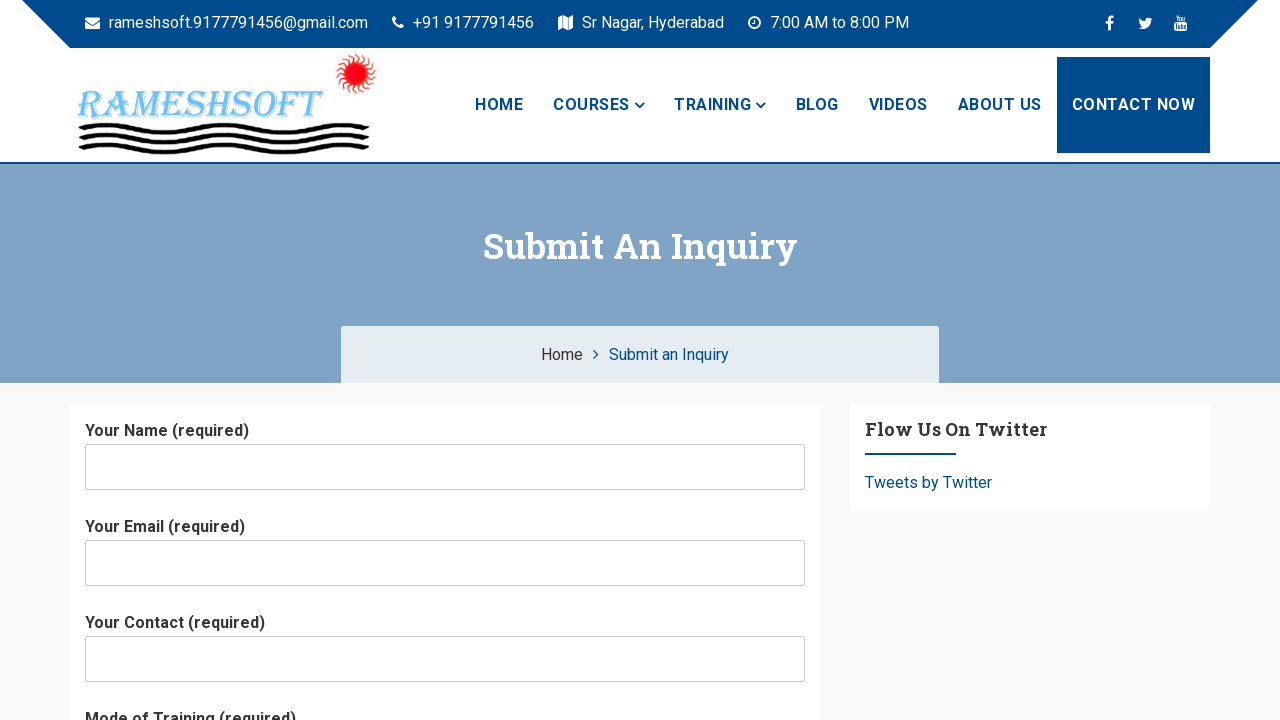

Dropdown menu loaded and became visible
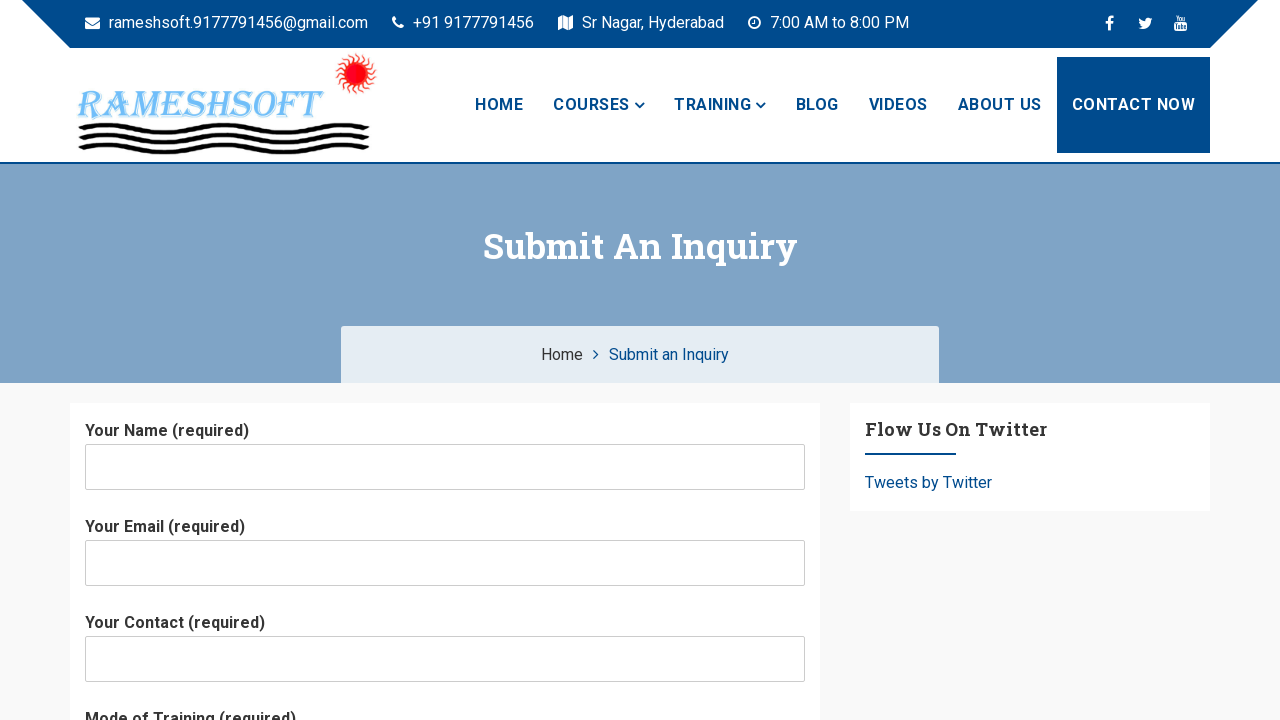

Selected 'Selenium through Java' from the course dropdown menu on //select[@name='use_label_element']
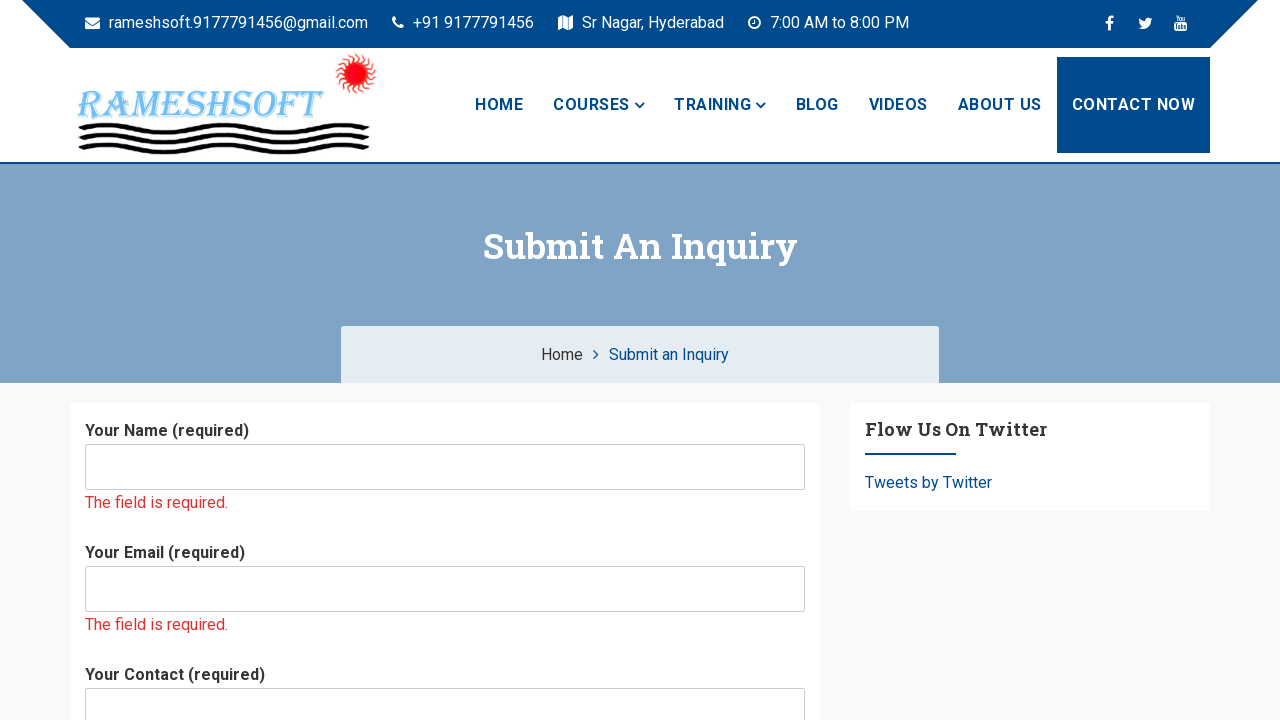

Retrieved and verified the selected dropdown value
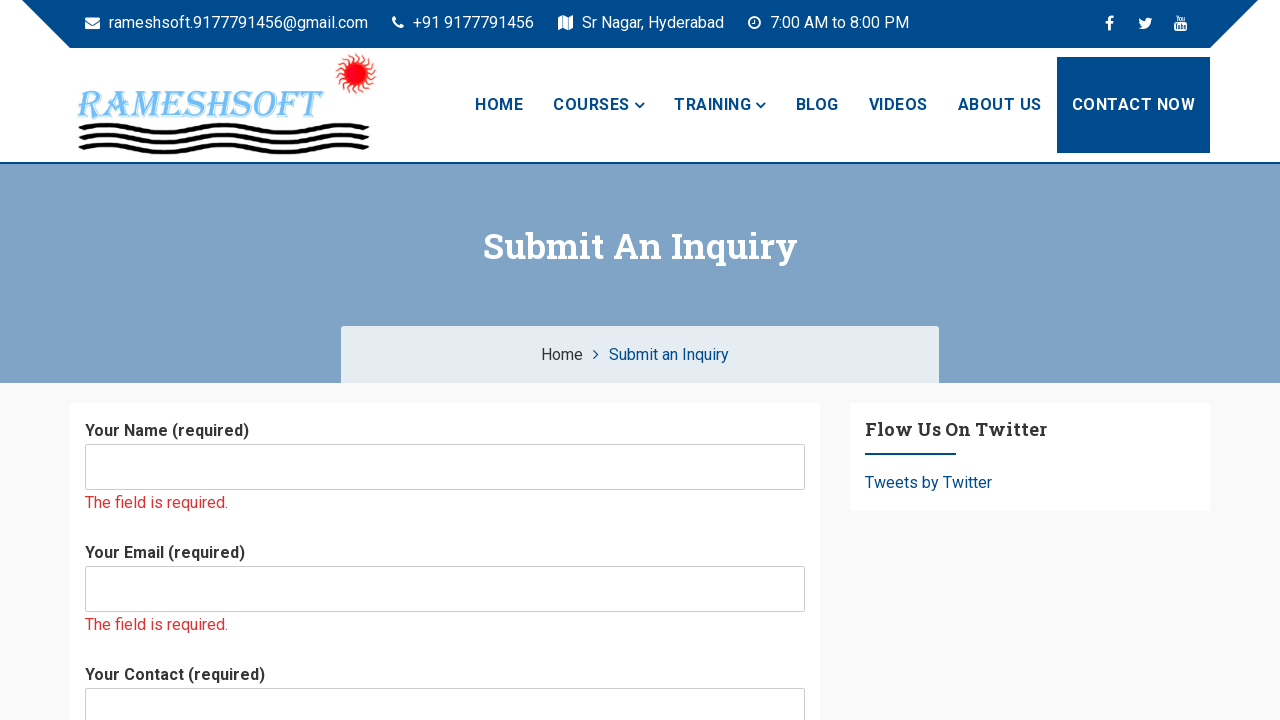

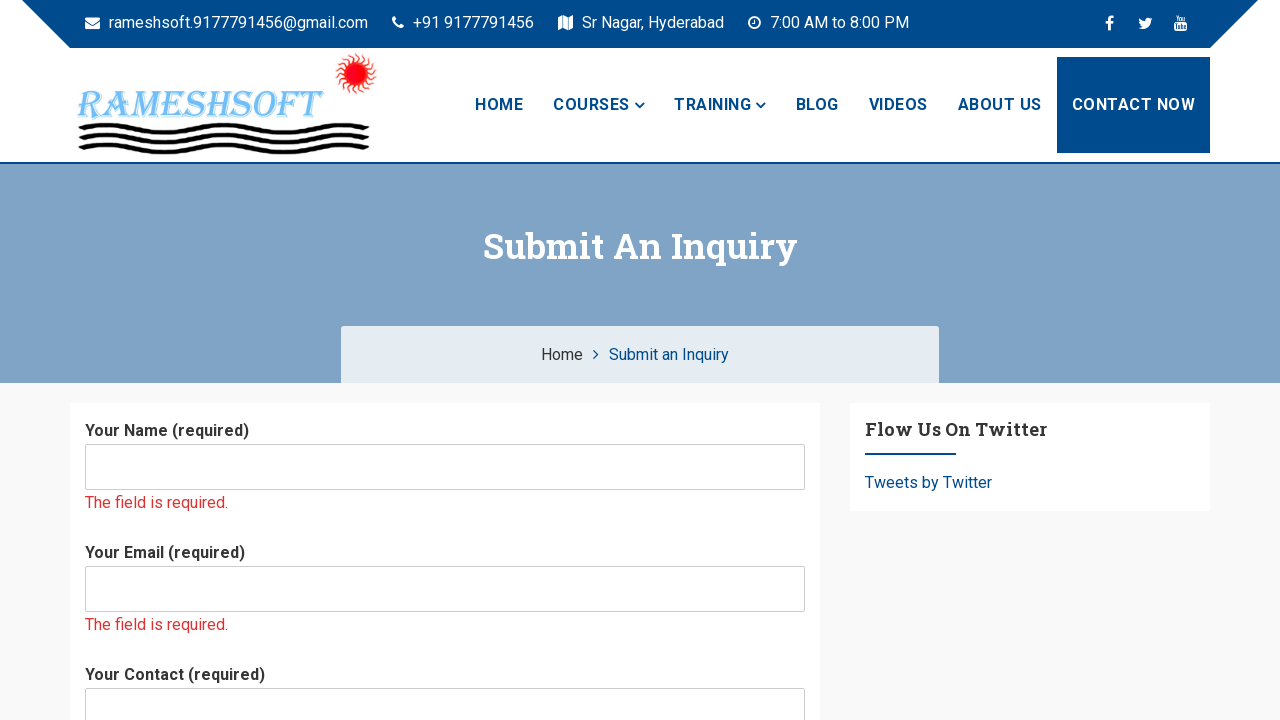